Tests that clicking the Due column header twice sorts the table in descending order

Starting URL: http://the-internet.herokuapp.com/tables

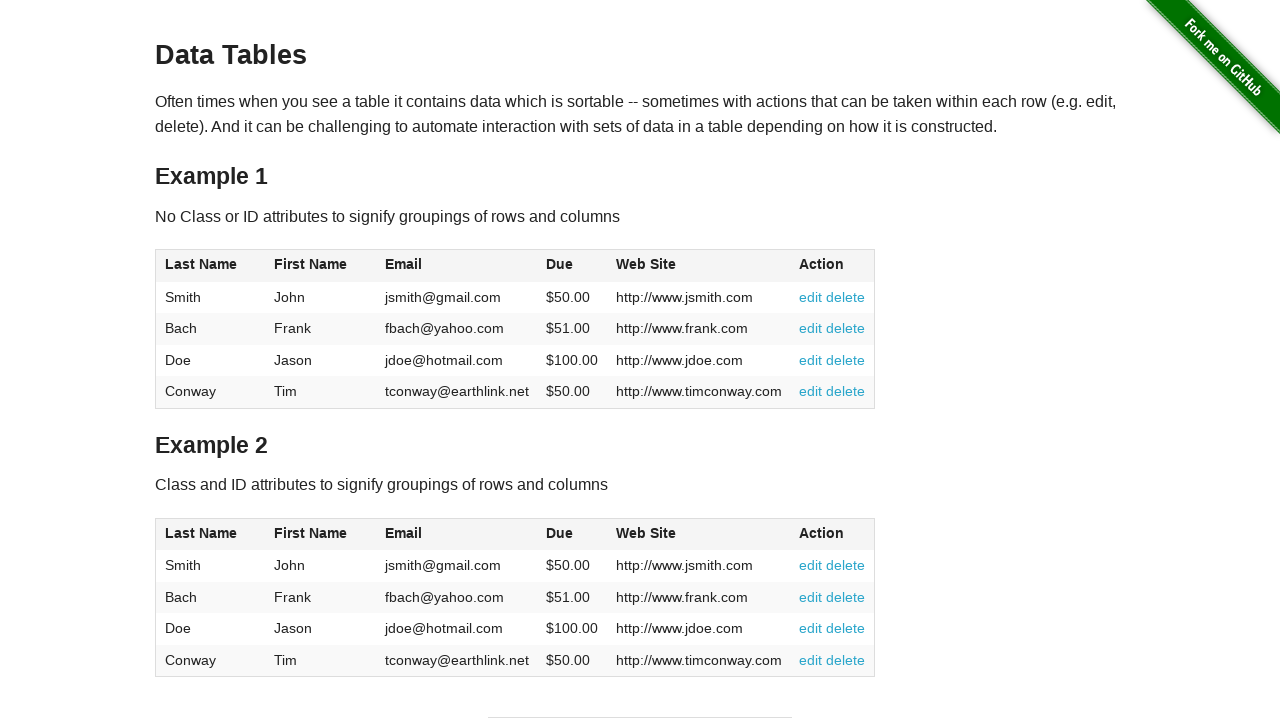

Clicked Due column header first time (ascending sort) at (572, 266) on #table1 thead tr th:nth-of-type(4)
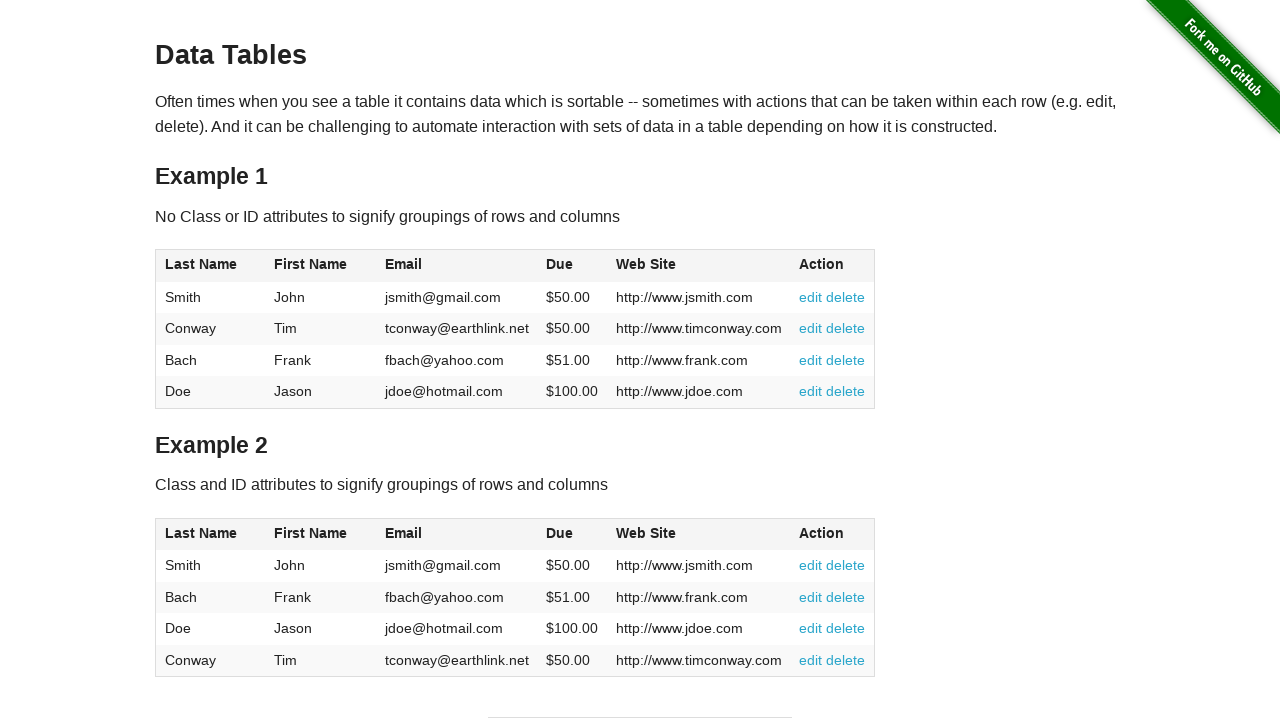

Clicked Due column header second time (descending sort) at (572, 266) on #table1 thead tr th:nth-of-type(4)
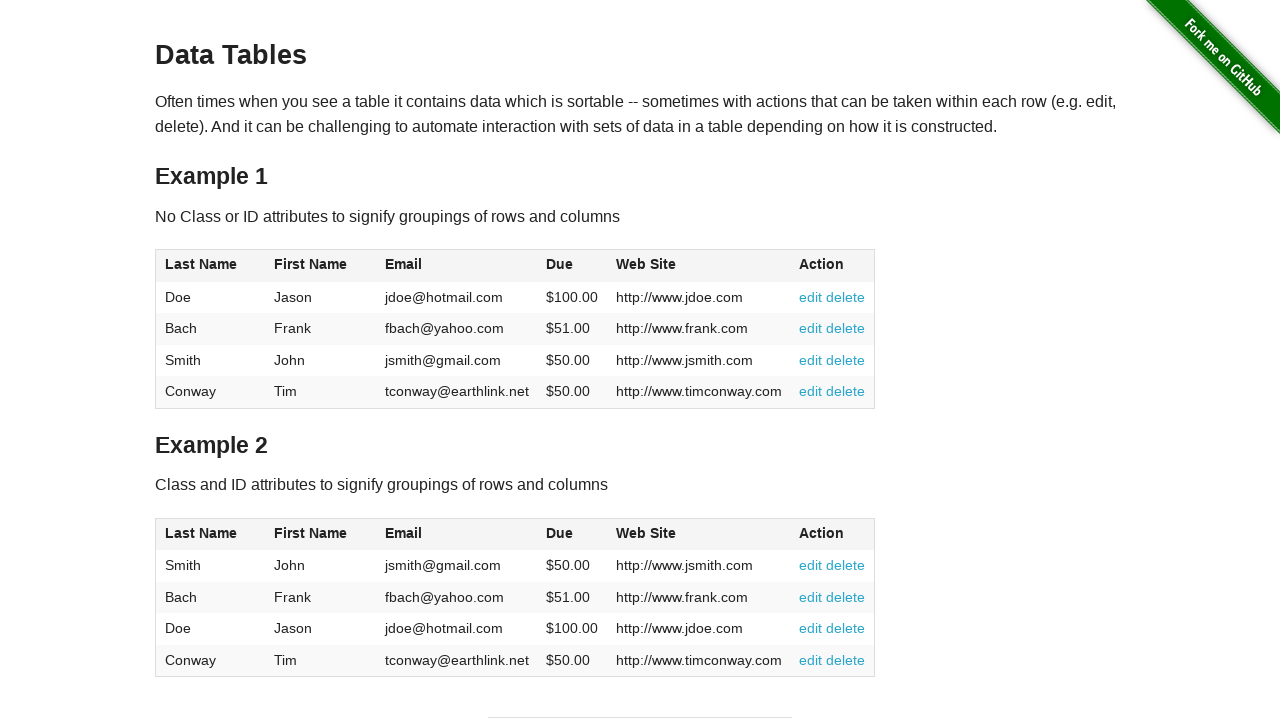

Due column cells loaded and visible
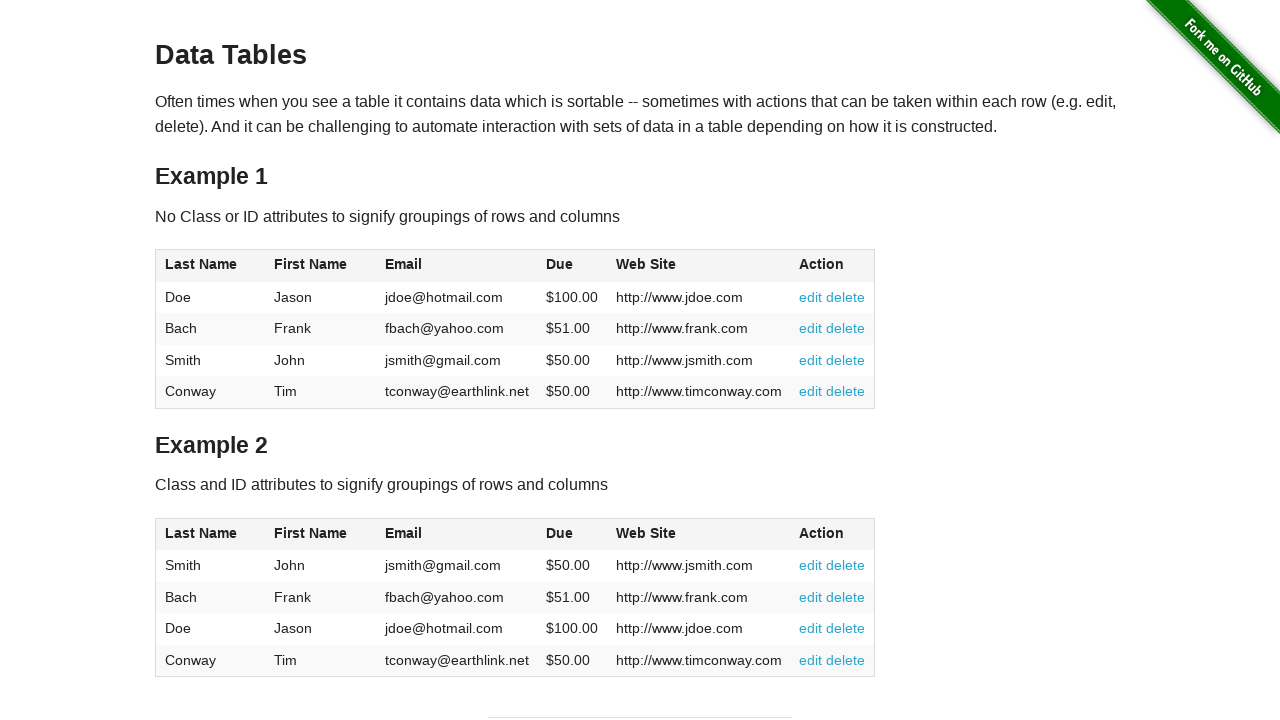

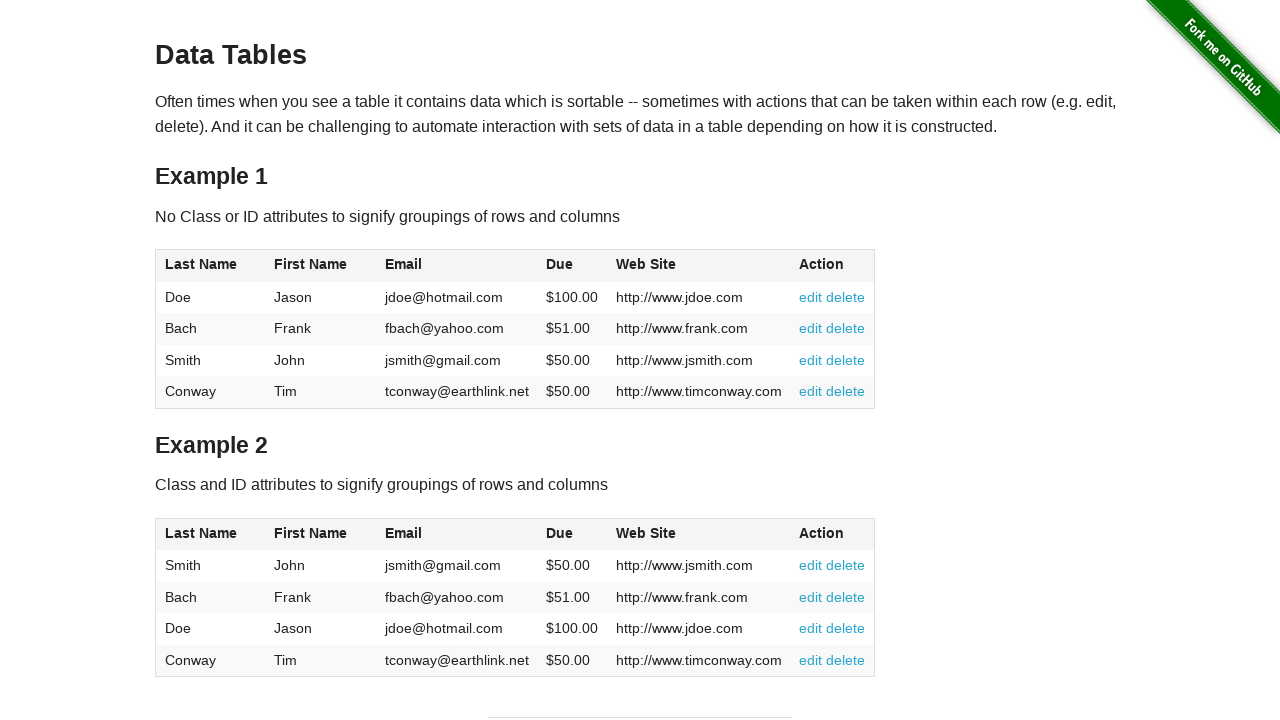